Tests form input functionality on a test site by locating input fields, clearing a text area and search box, then filling them with text values.

Starting URL: http://omayo.blogspot.com/

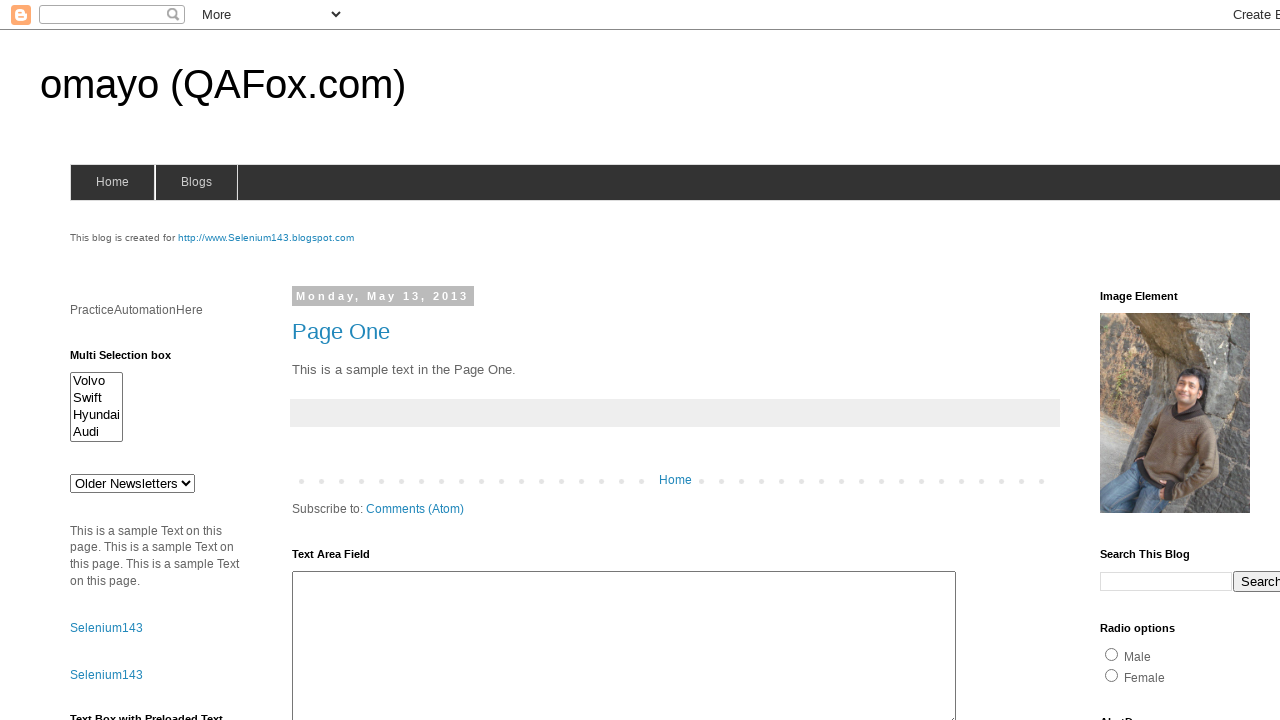

Waited for input fields to load on the page
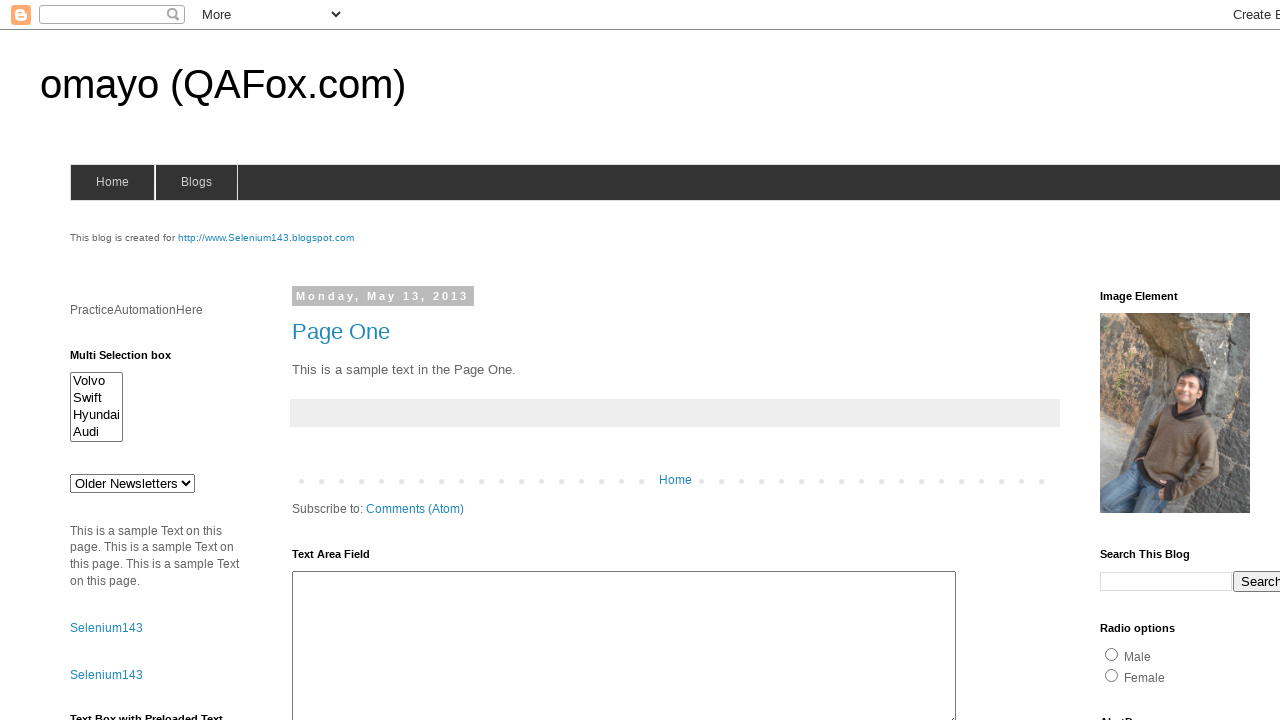

Located all input fields on the page
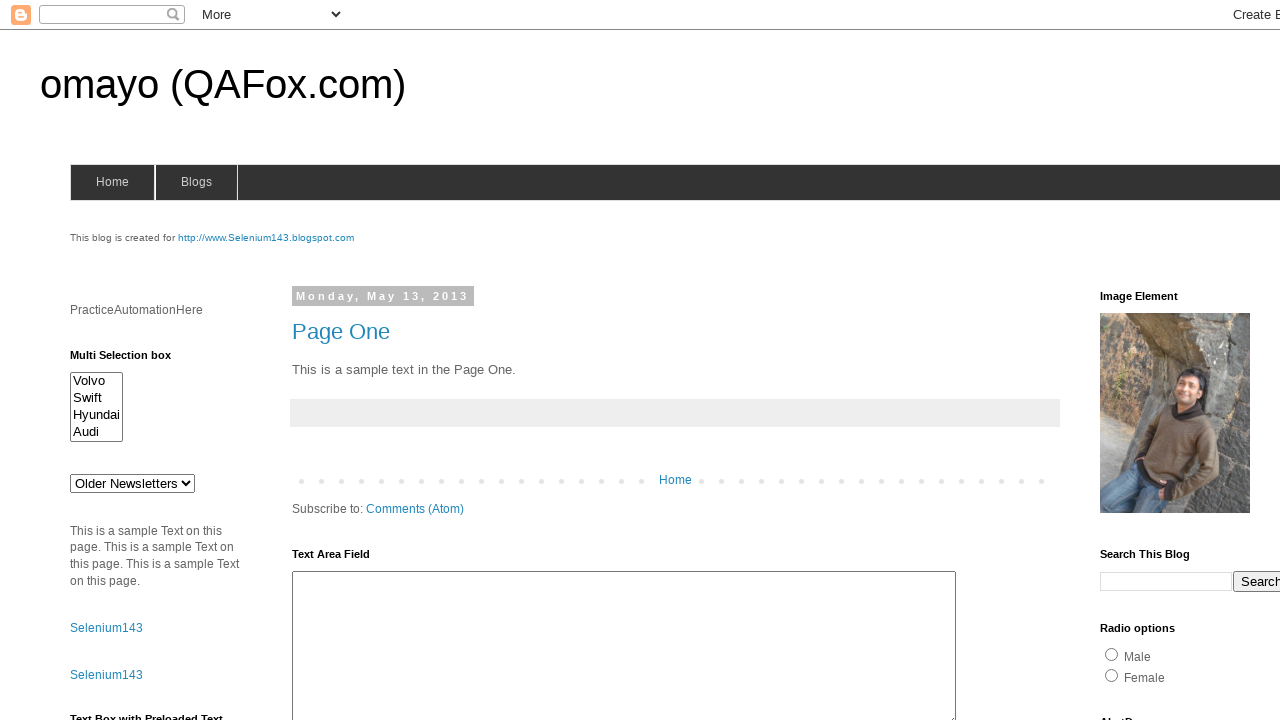

Counted total input fields: 34
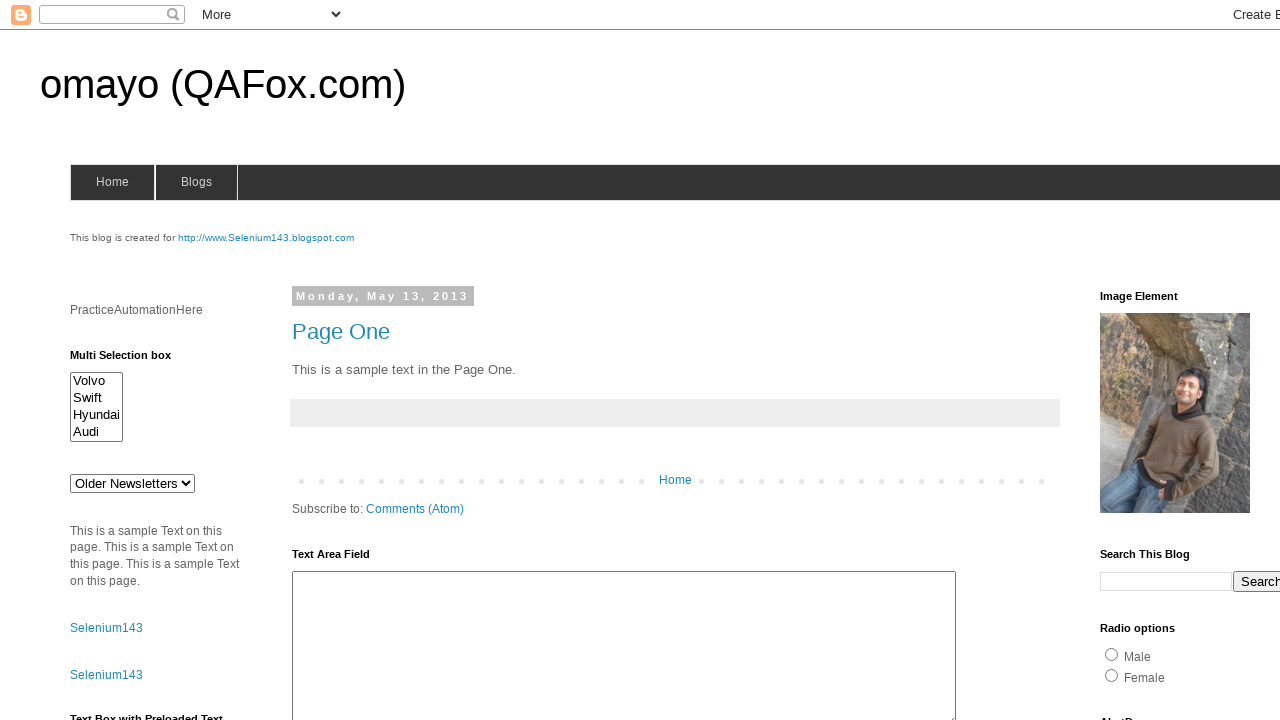

Located text area field with id 'ta1'
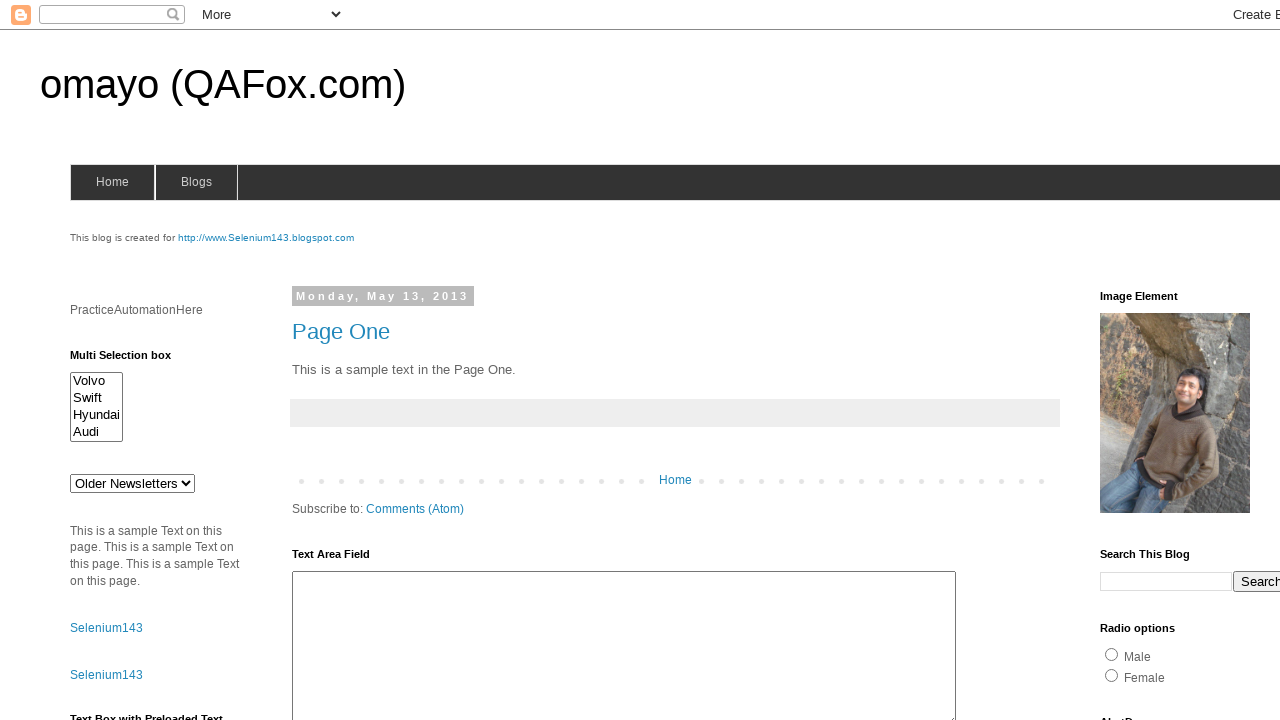

Cleared the text area field on #ta1
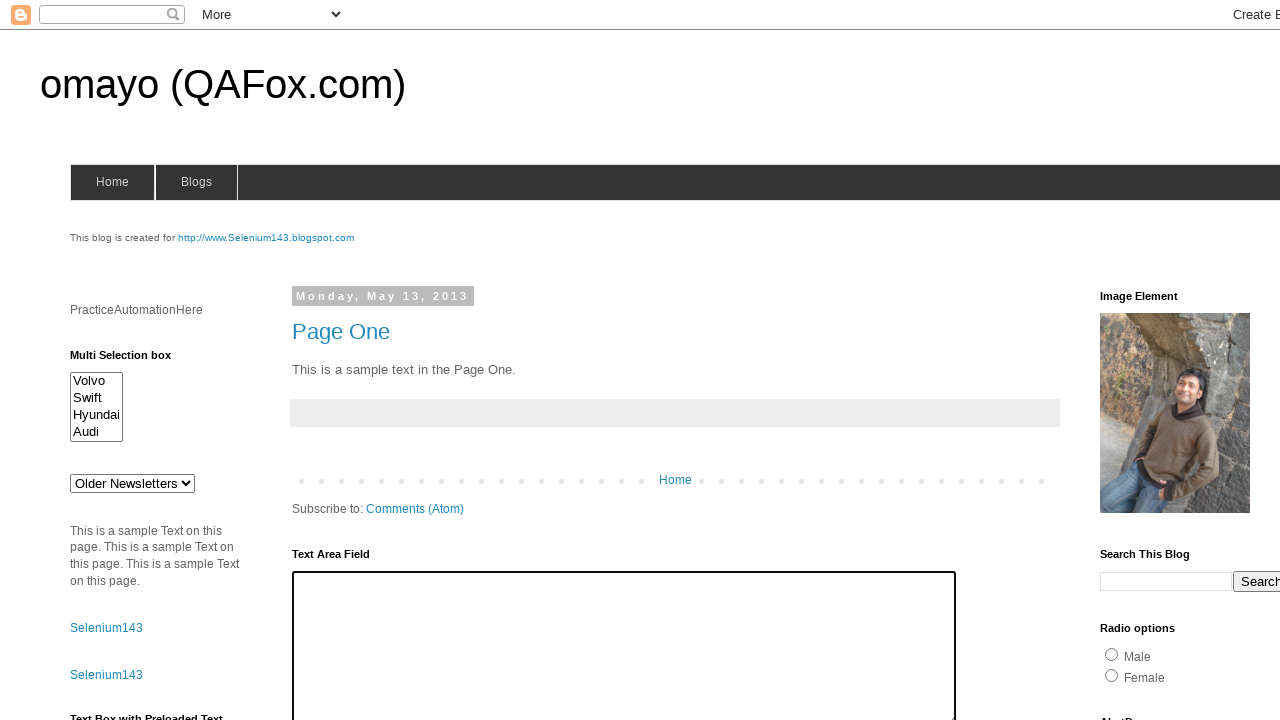

Filled text area with 'Automation Testers' on #ta1
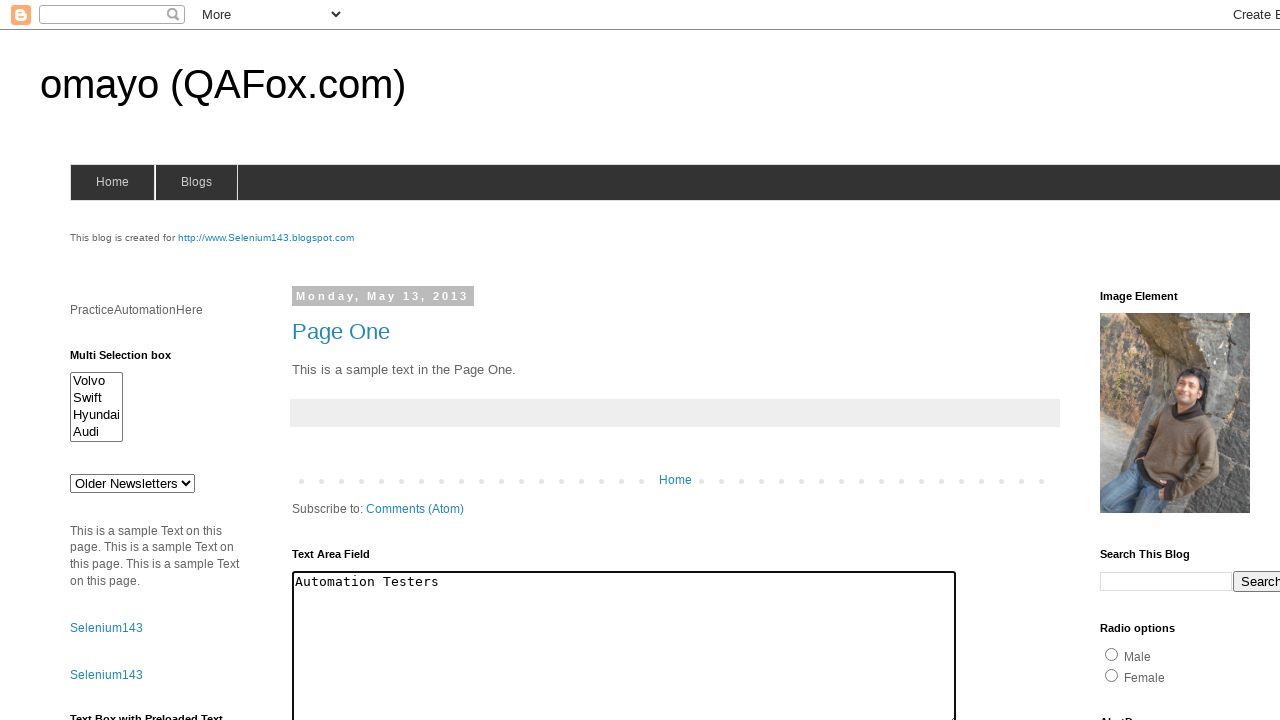

Located search box input field with name 'q'
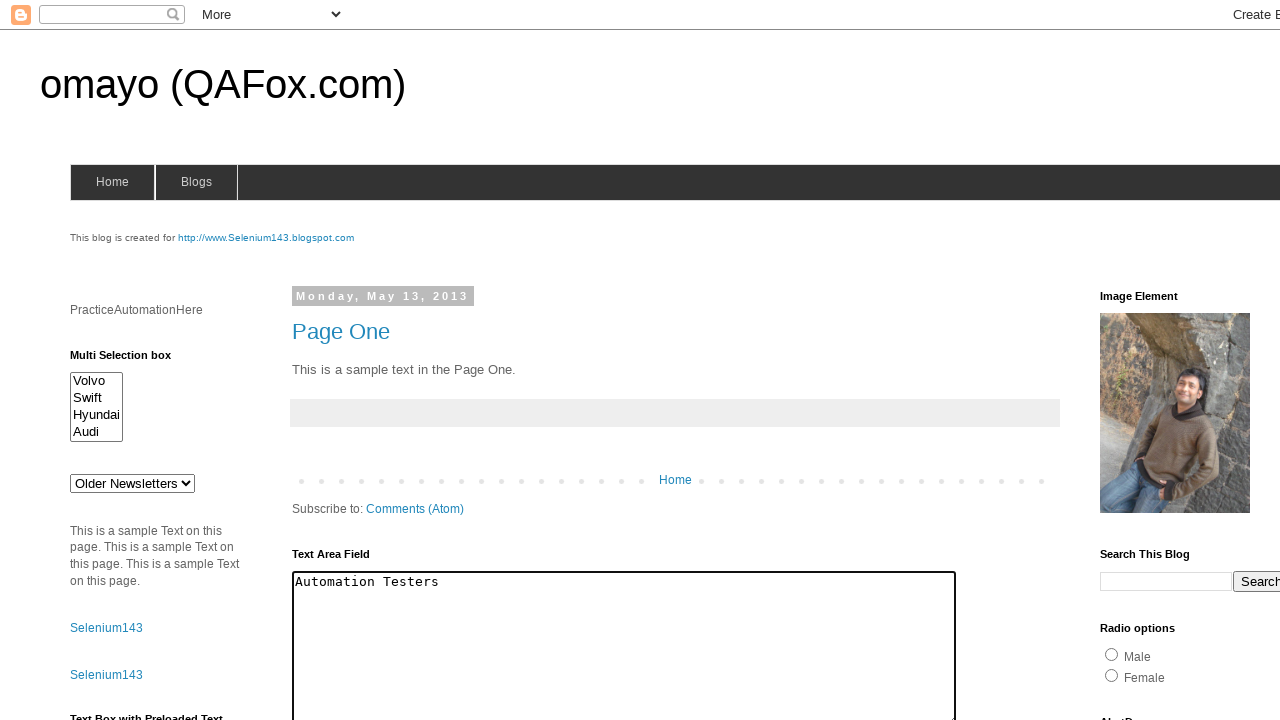

Cleared the search box field on input[name='q']
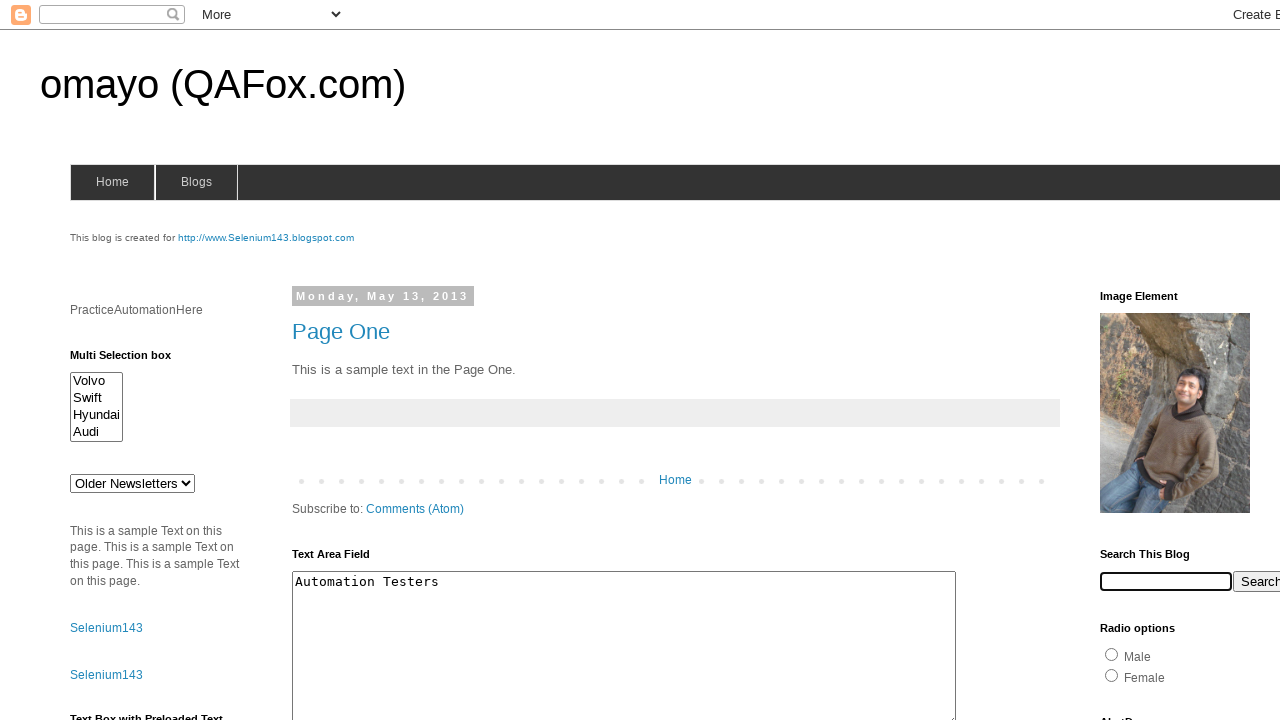

Filled search box with 'Daily routine' on input[name='q']
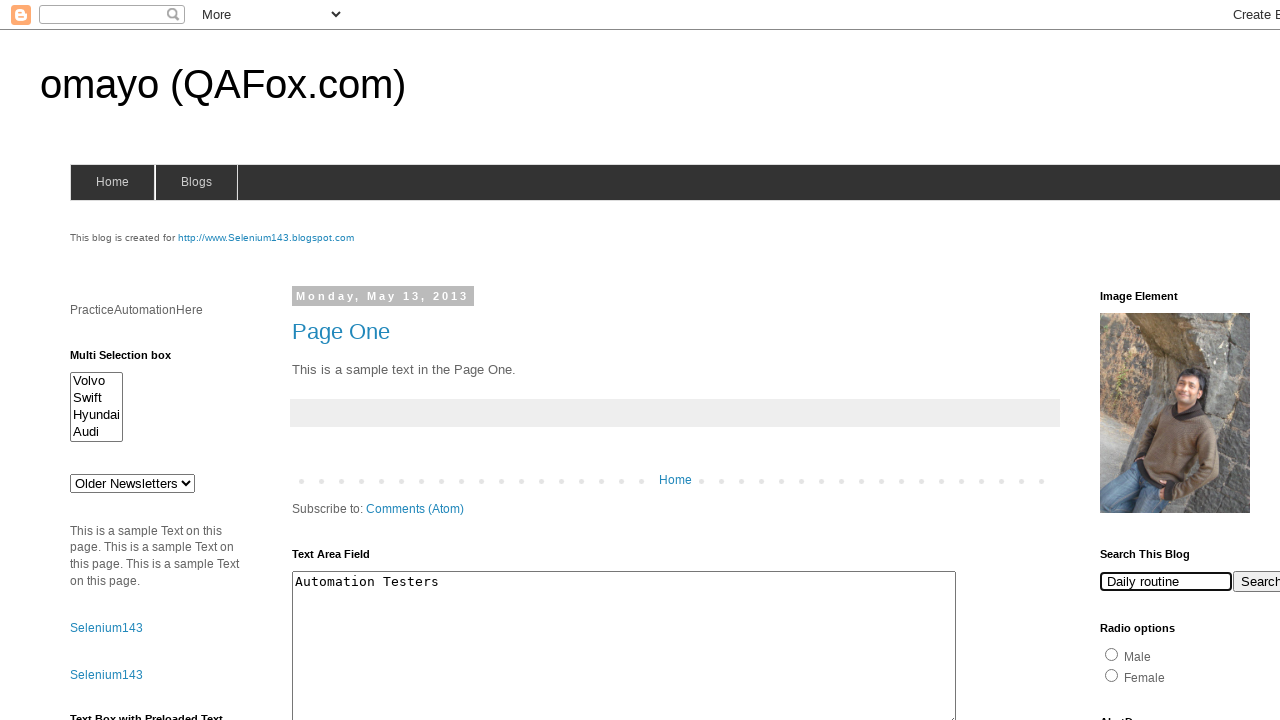

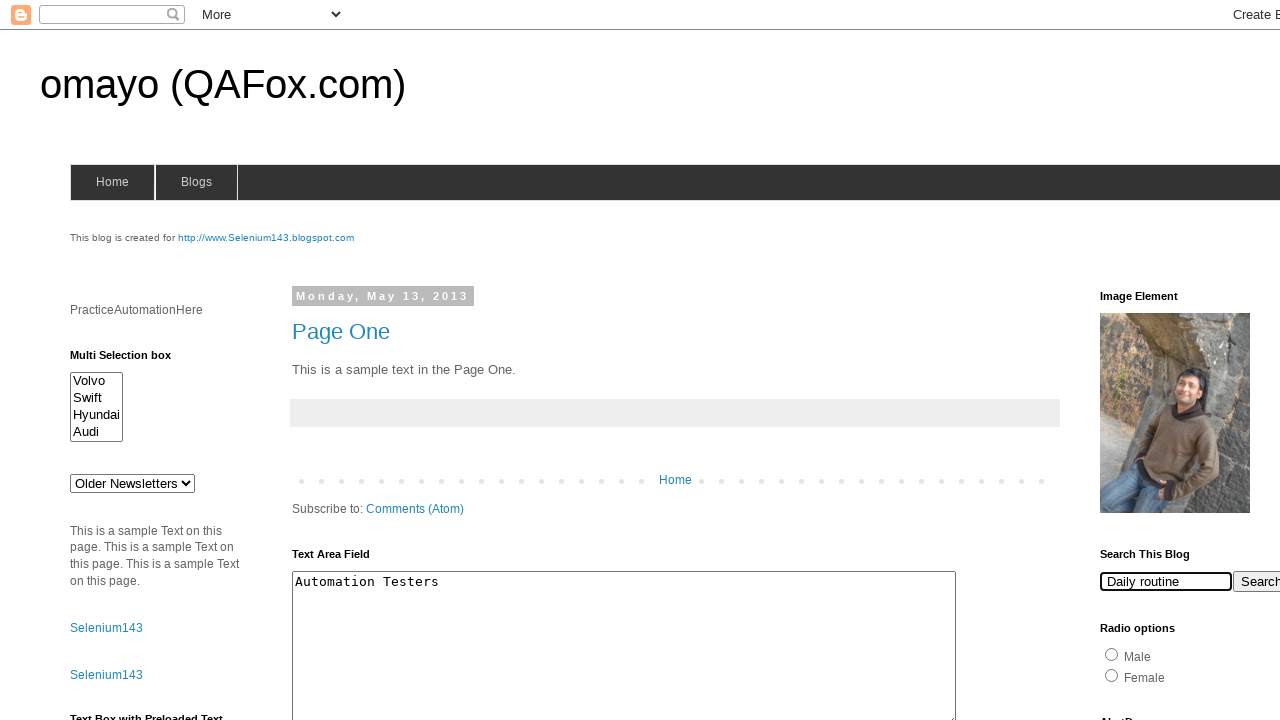